Tests navigation in the Elements section of the left sidebar by clicking menu items and verifying the correct page header is displayed

Starting URL: https://demoqa.com/forms

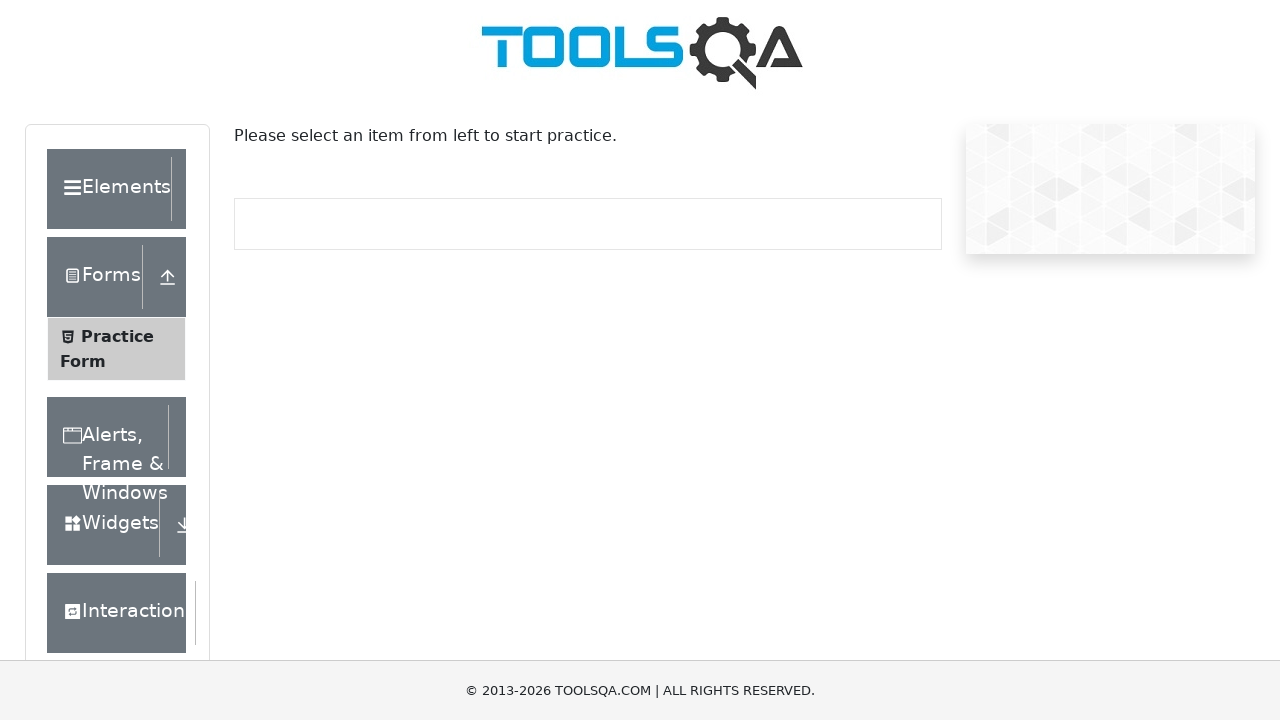

Clicked on Elements accordion at (109, 189) on xpath=//*[text()='Elements']
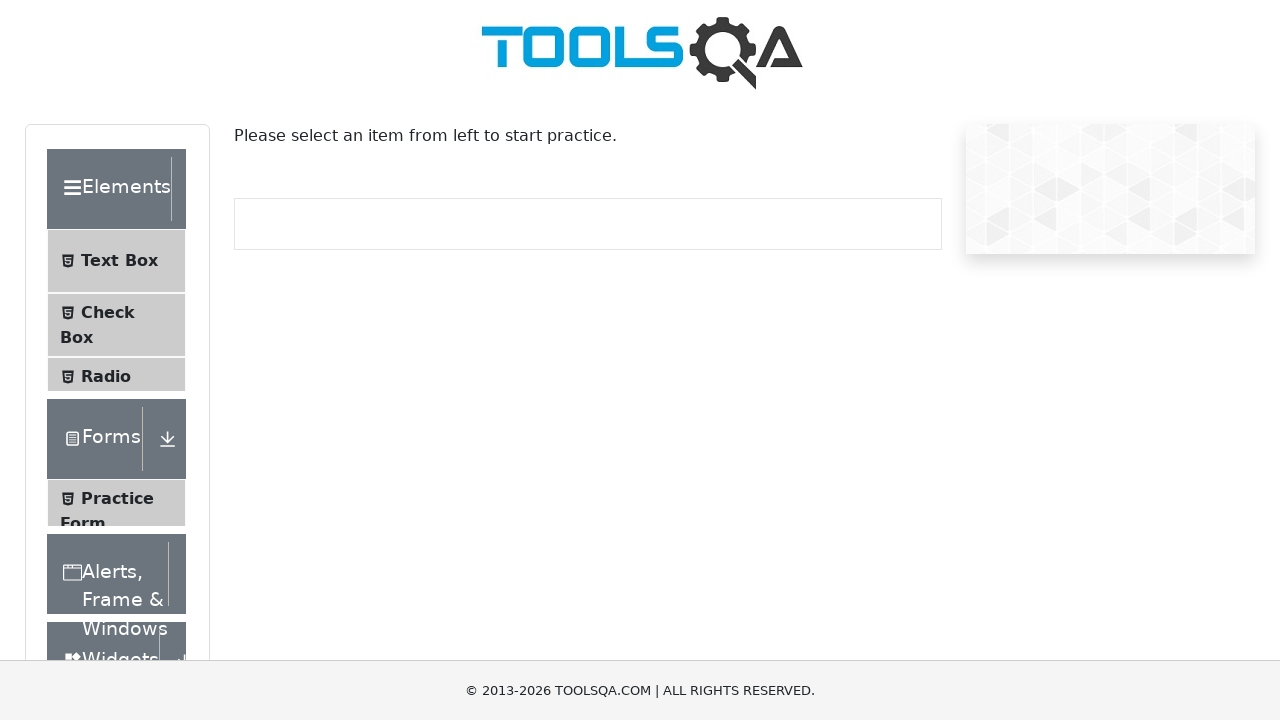

Clicked on menu item 'Text Box' at (119, 261) on //span[text()='Text Box']
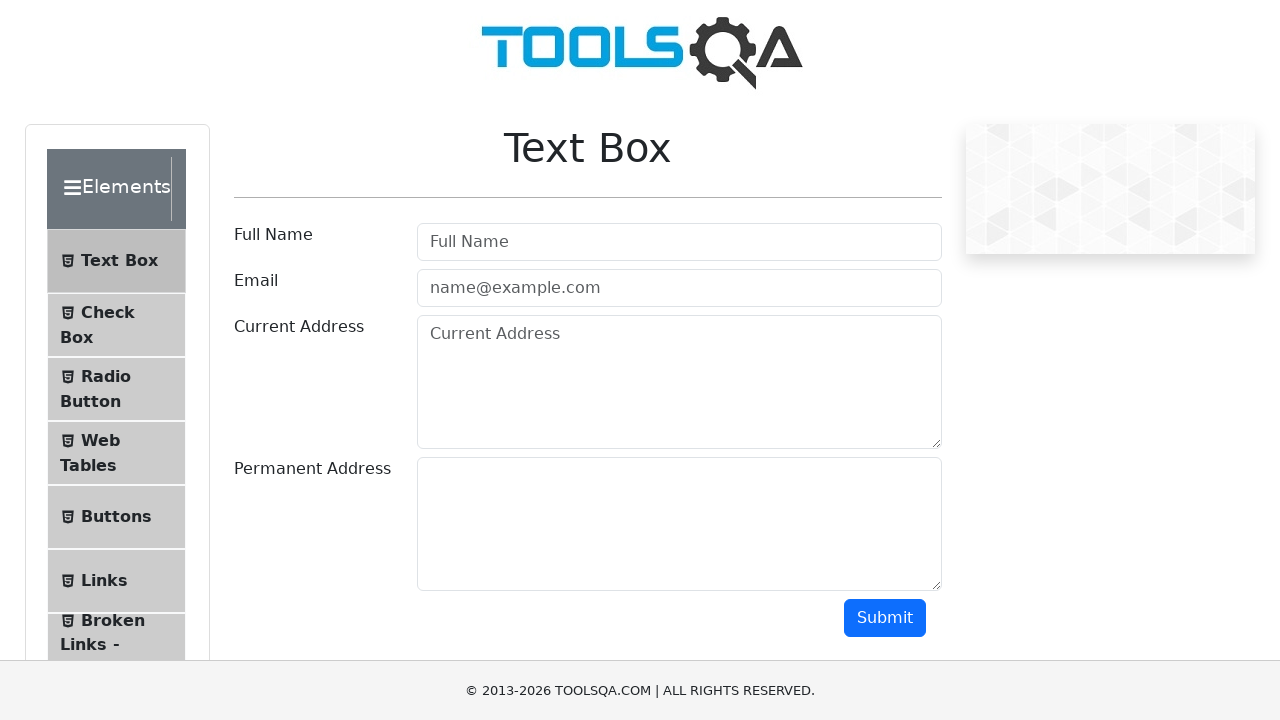

Verified page header displays 'Text Box'
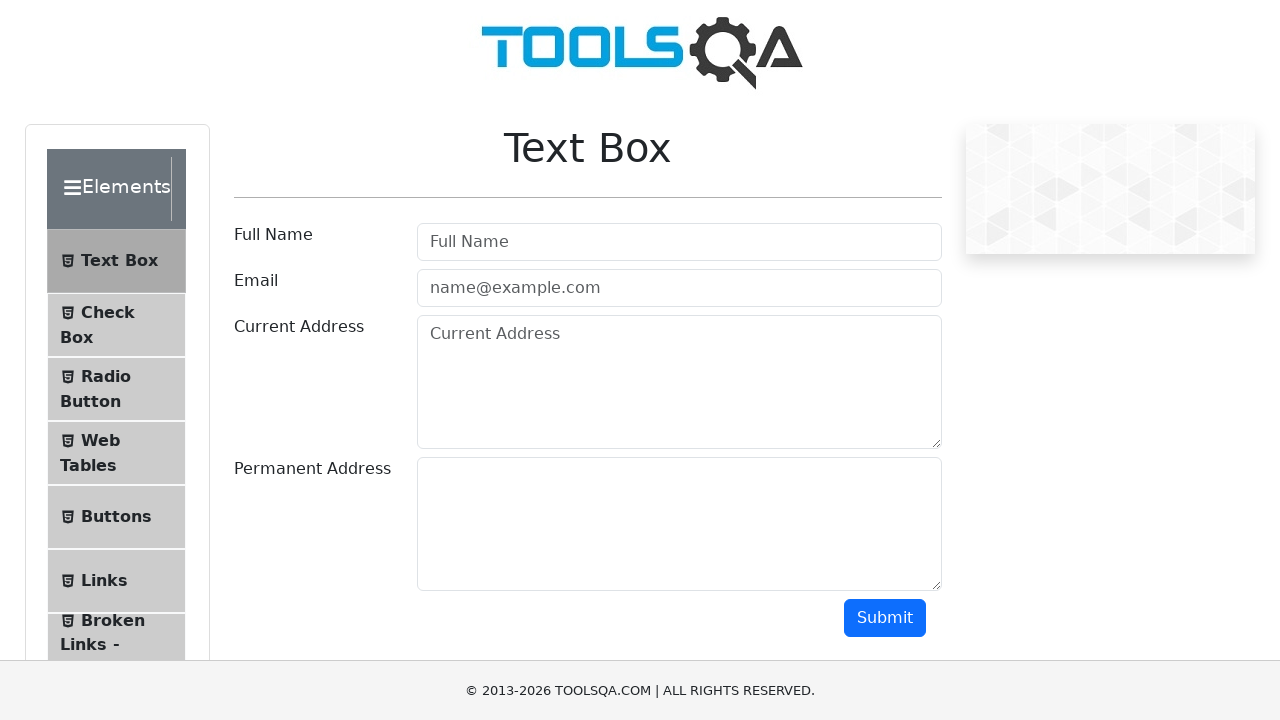

Navigated back to forms page for next iteration
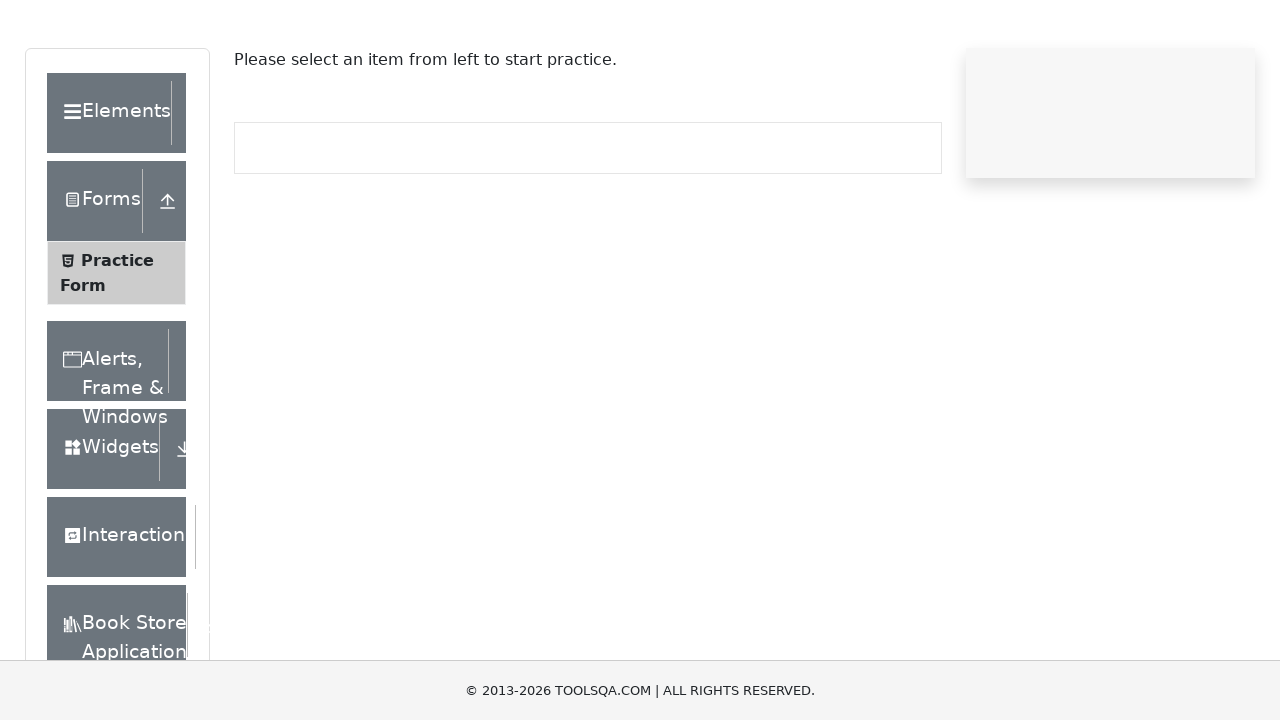

Clicked on Elements accordion at (109, 189) on xpath=//*[text()='Elements']
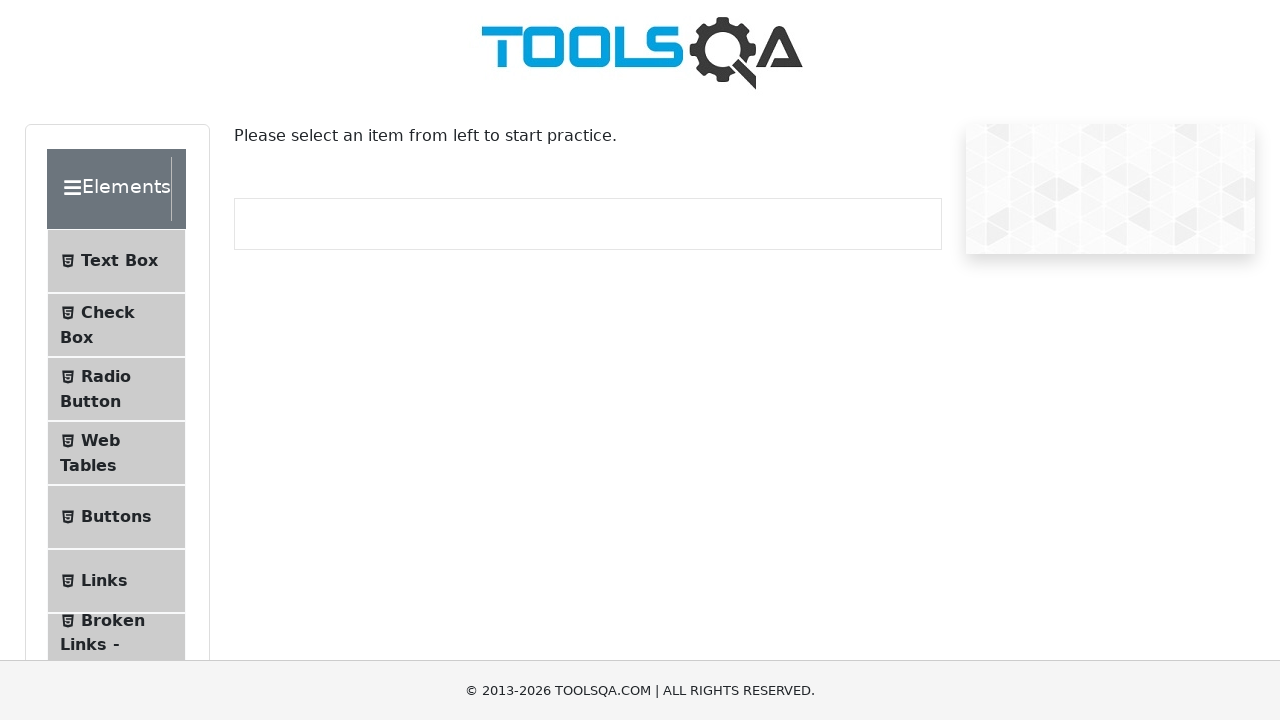

Clicked on menu item 'Check Box' at (108, 312) on //span[text()='Check Box']
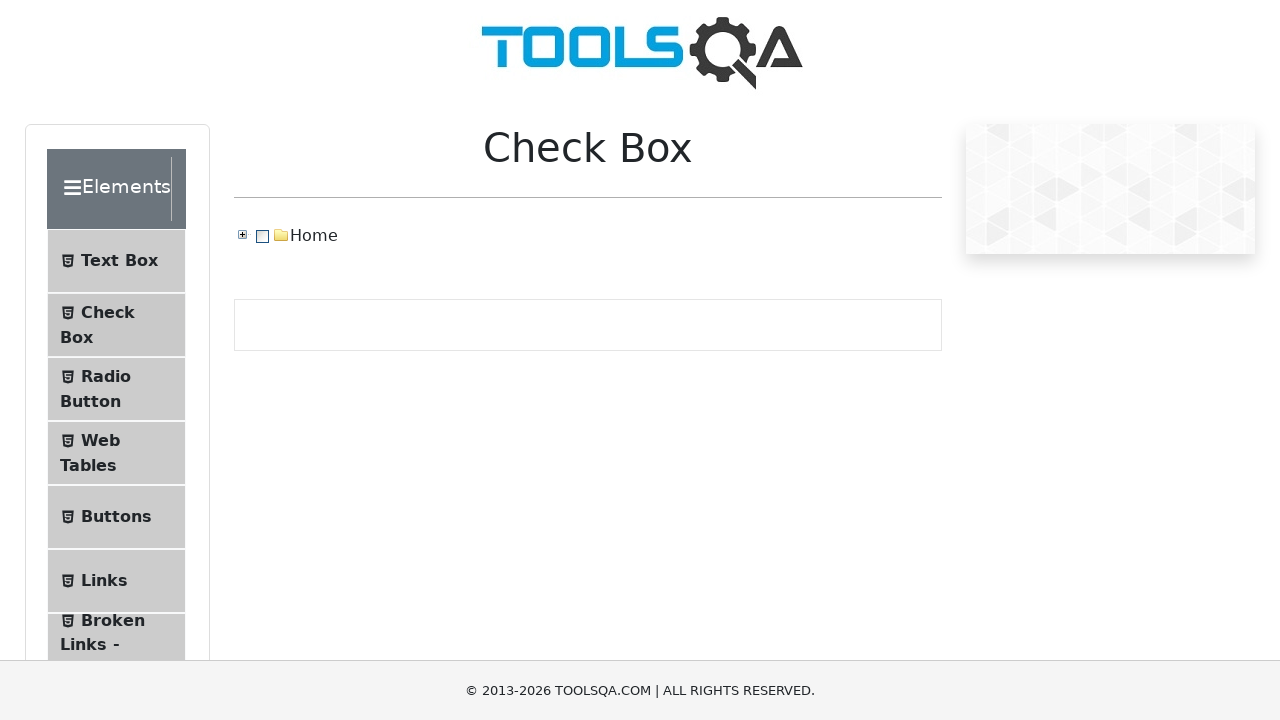

Verified page header displays 'Check Box'
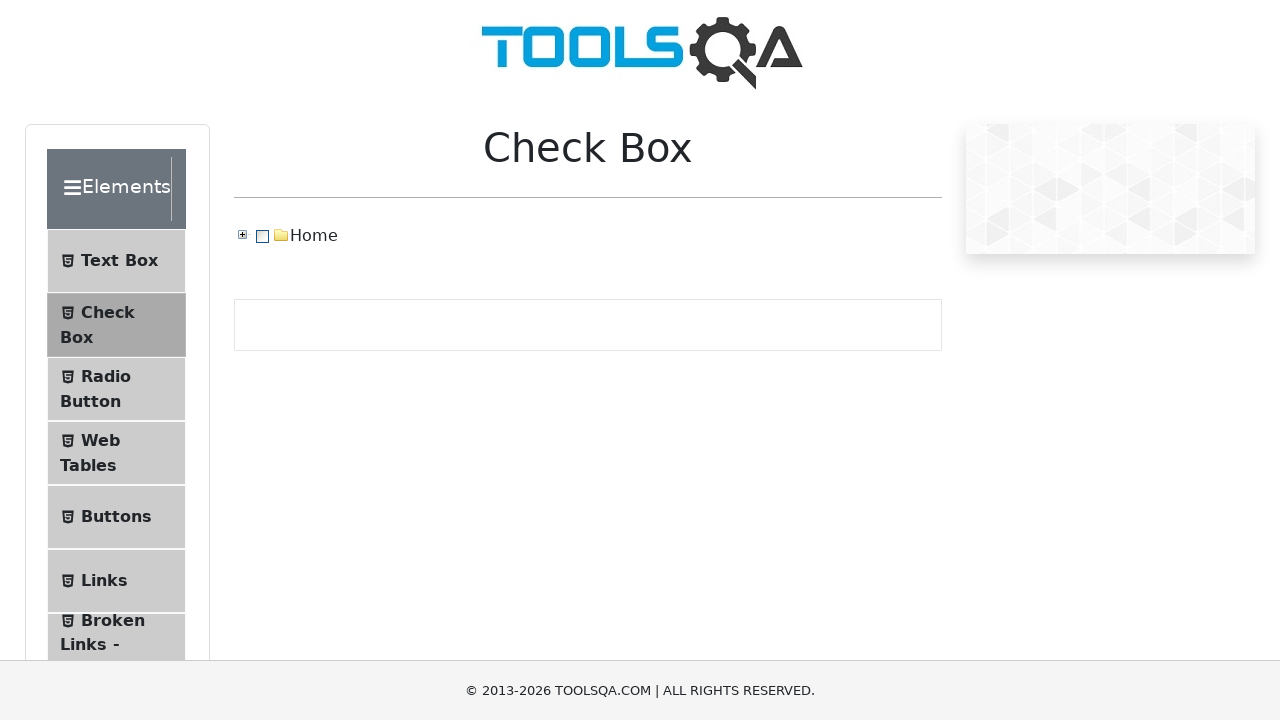

Navigated back to forms page for next iteration
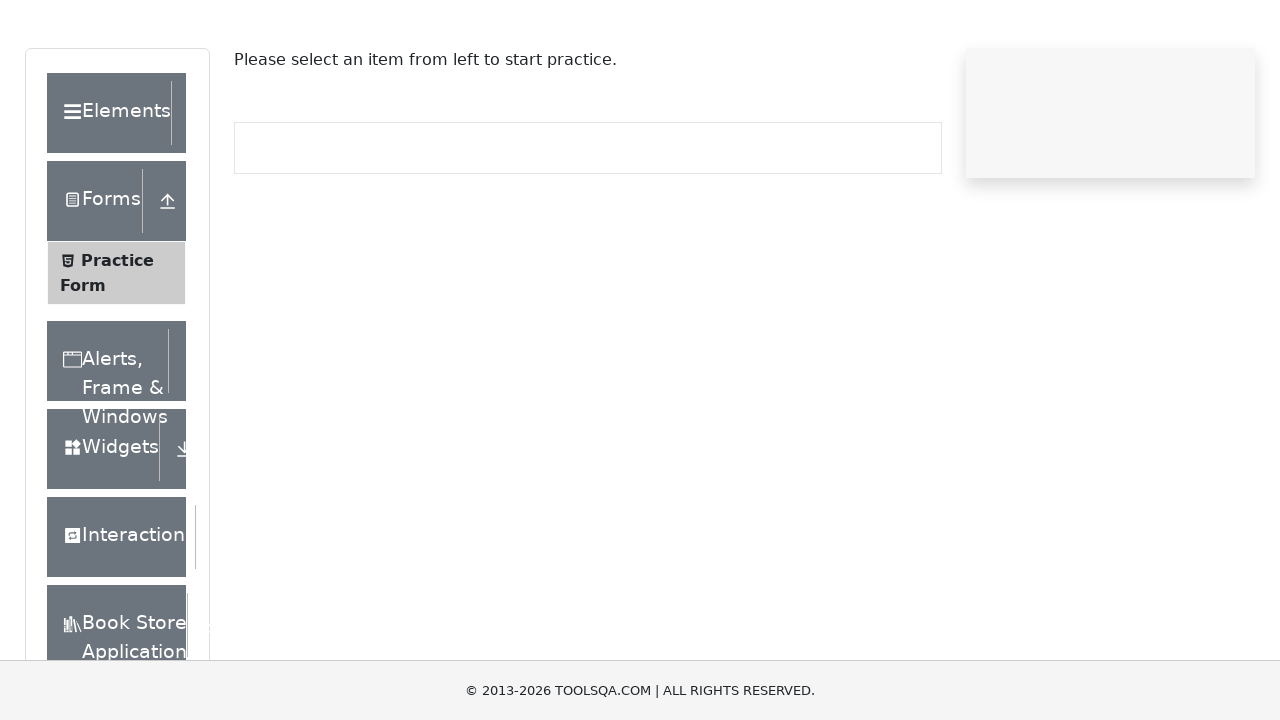

Clicked on Elements accordion at (109, 189) on xpath=//*[text()='Elements']
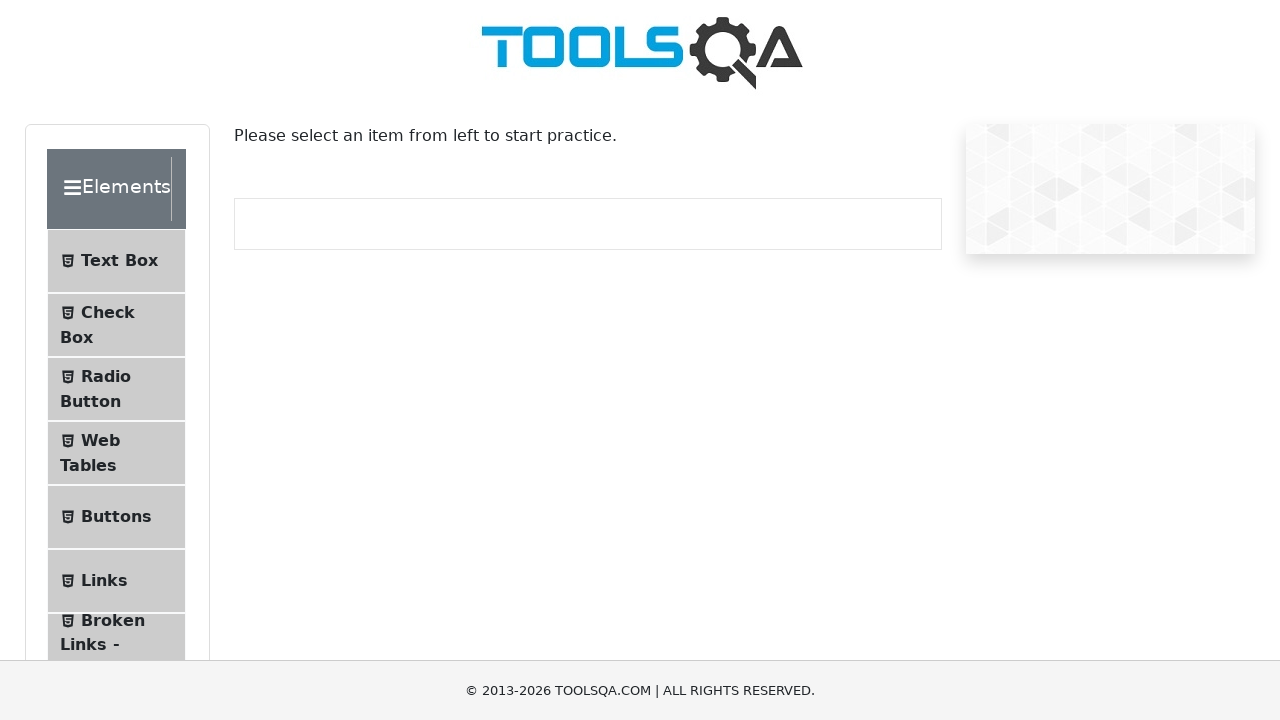

Clicked on menu item 'Radio Button' at (106, 376) on //span[text()='Radio Button']
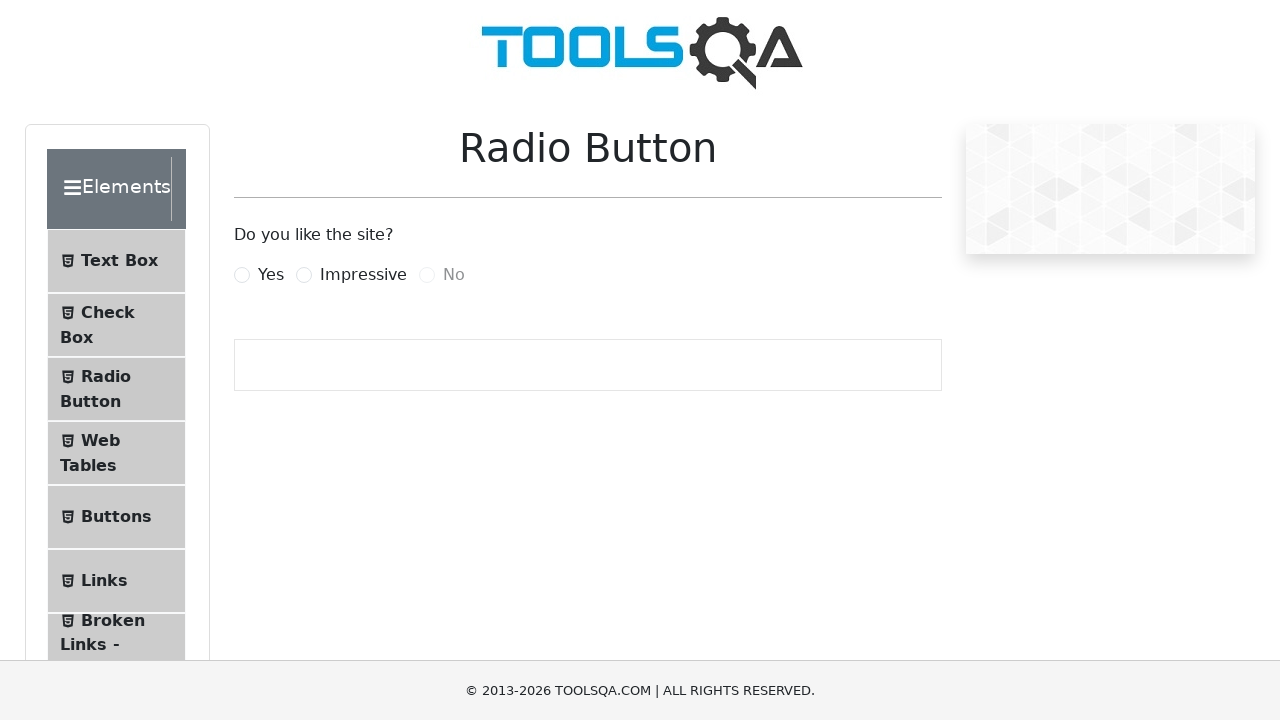

Verified page header displays 'Radio Button'
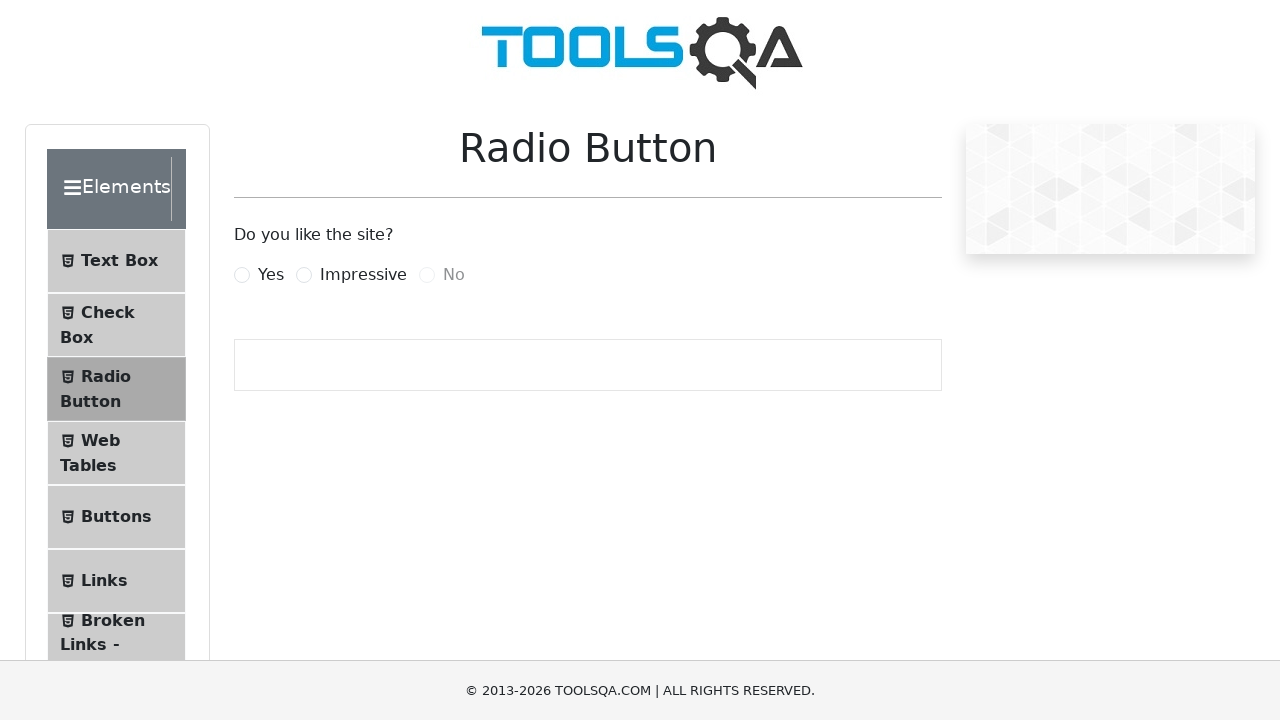

Navigated back to forms page for next iteration
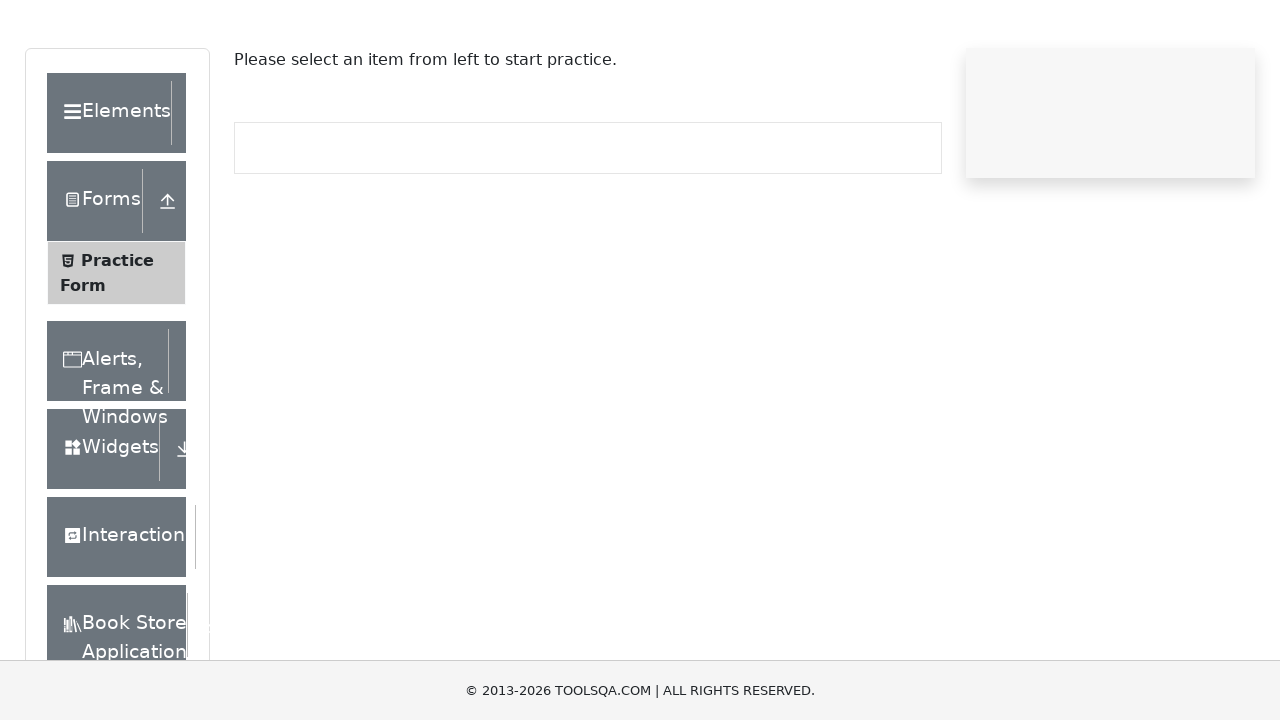

Clicked on Elements accordion at (109, 189) on xpath=//*[text()='Elements']
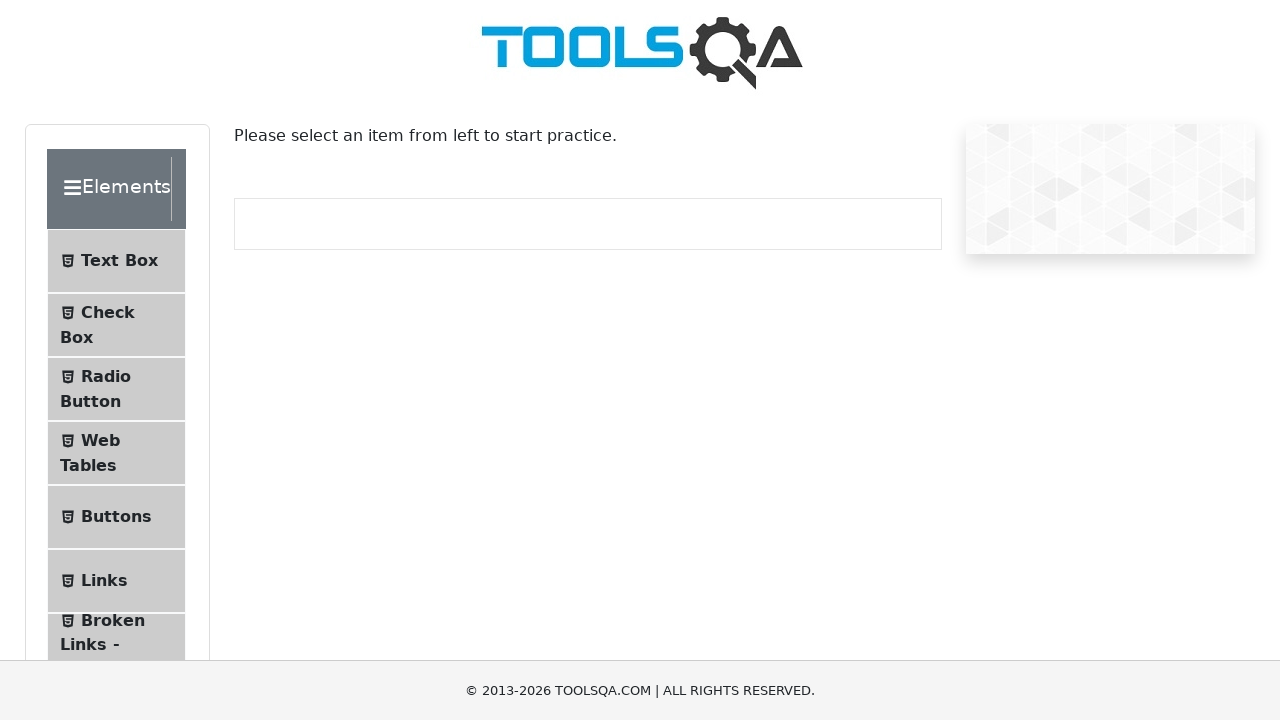

Clicked on menu item 'Web Tables' at (100, 440) on //span[text()='Web Tables']
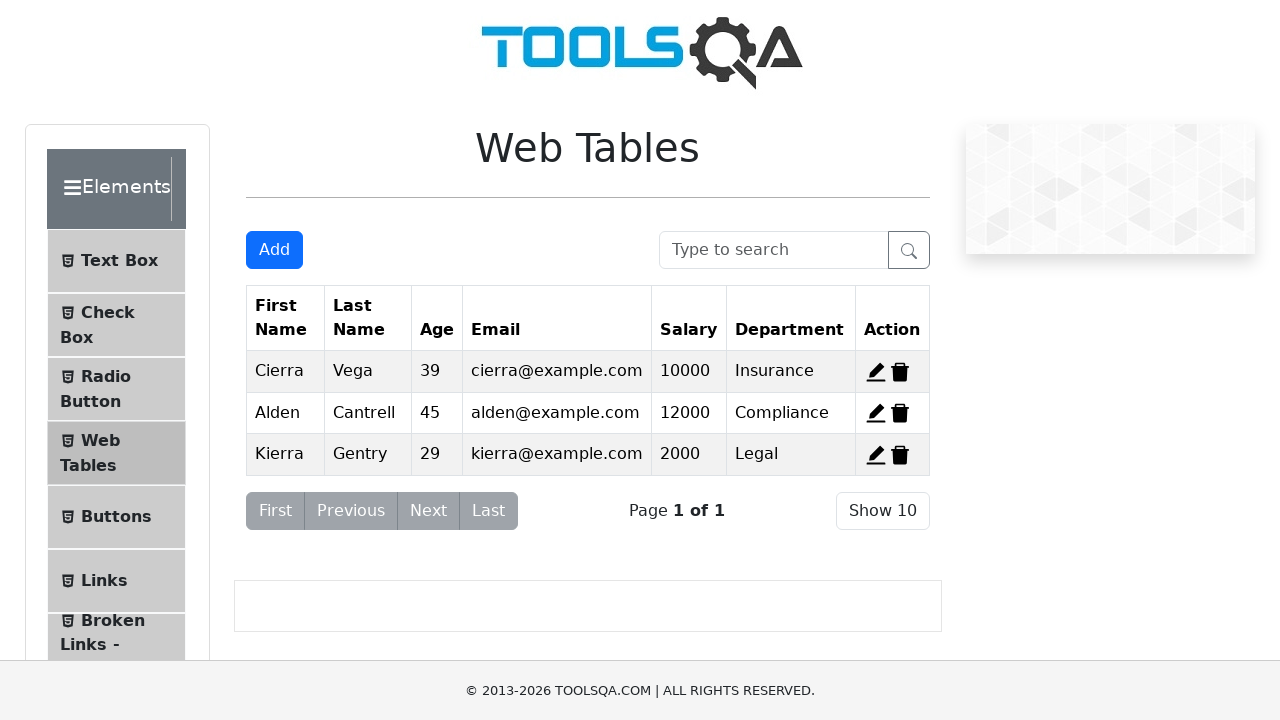

Verified page header displays 'Web Tables'
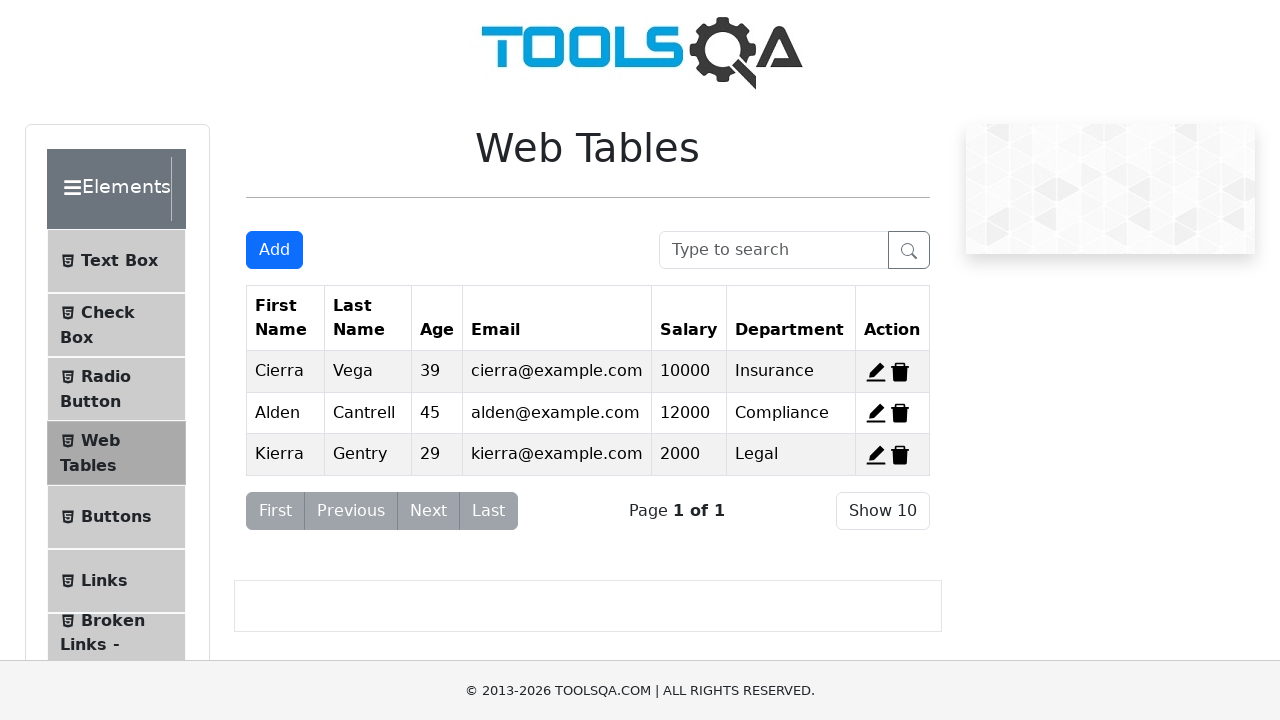

Navigated back to forms page for next iteration
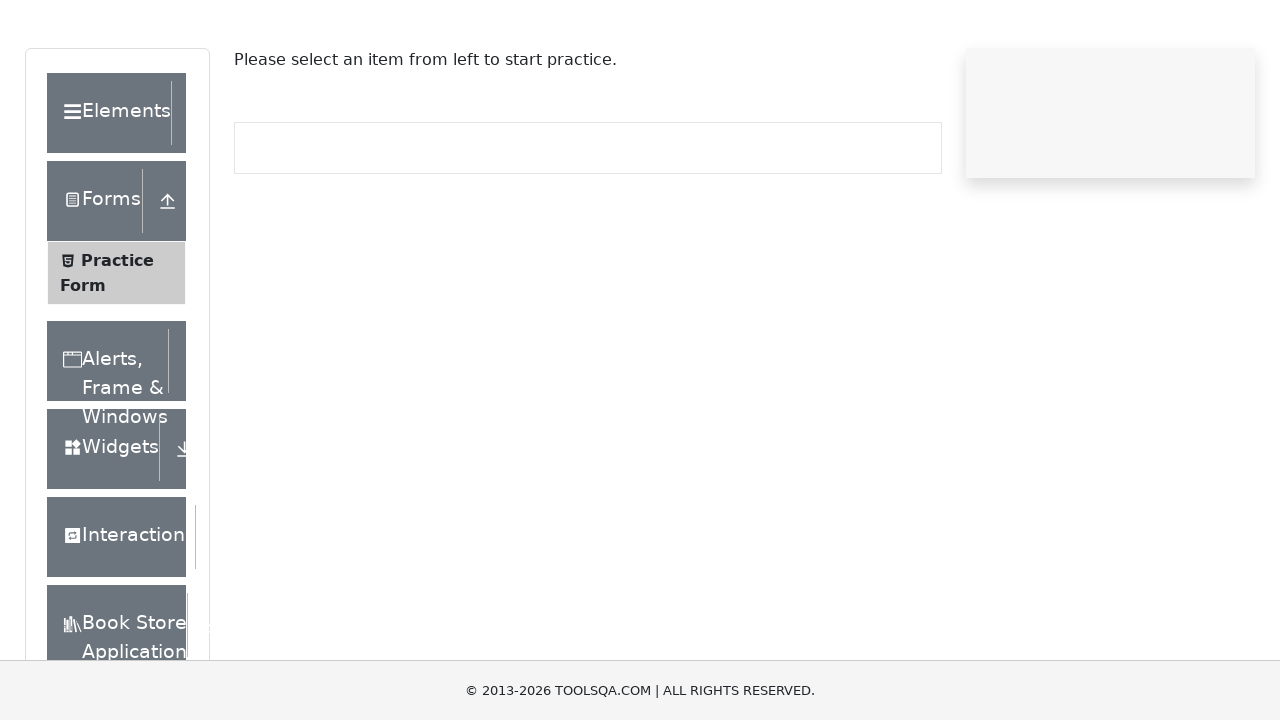

Clicked on Elements accordion at (109, 189) on xpath=//*[text()='Elements']
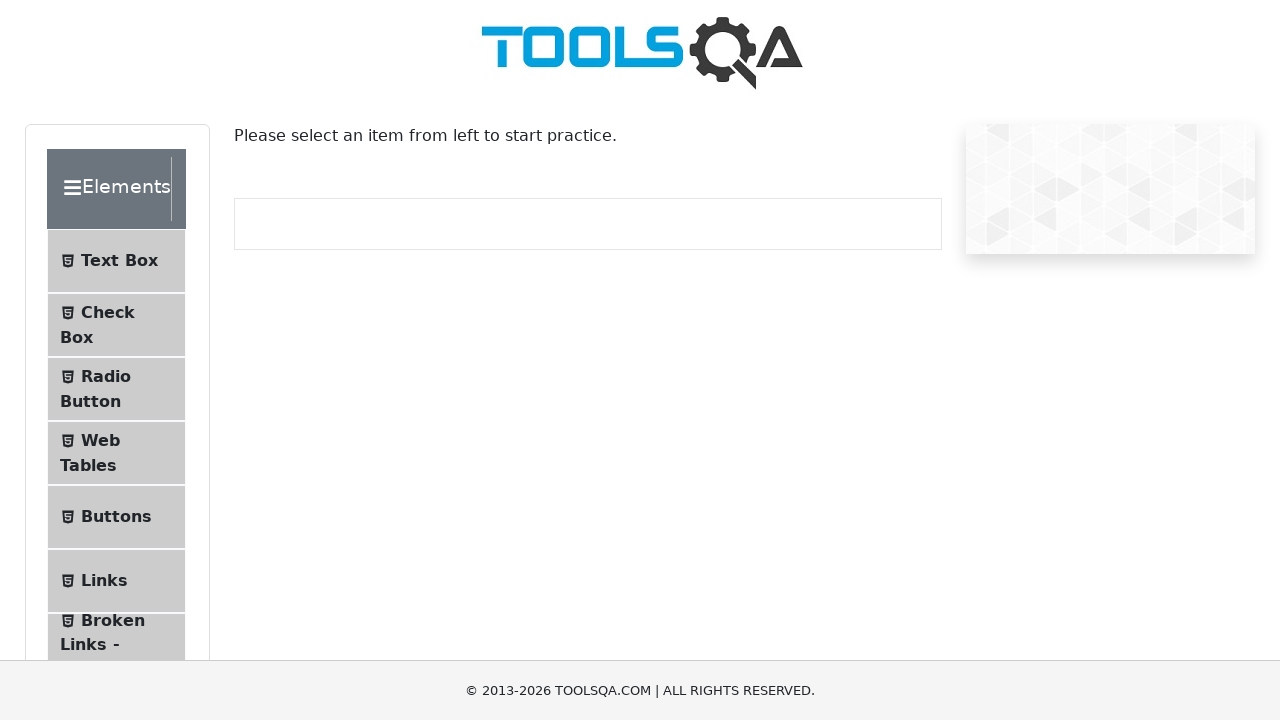

Clicked on menu item 'Links' at (104, 581) on //span[text()='Links']
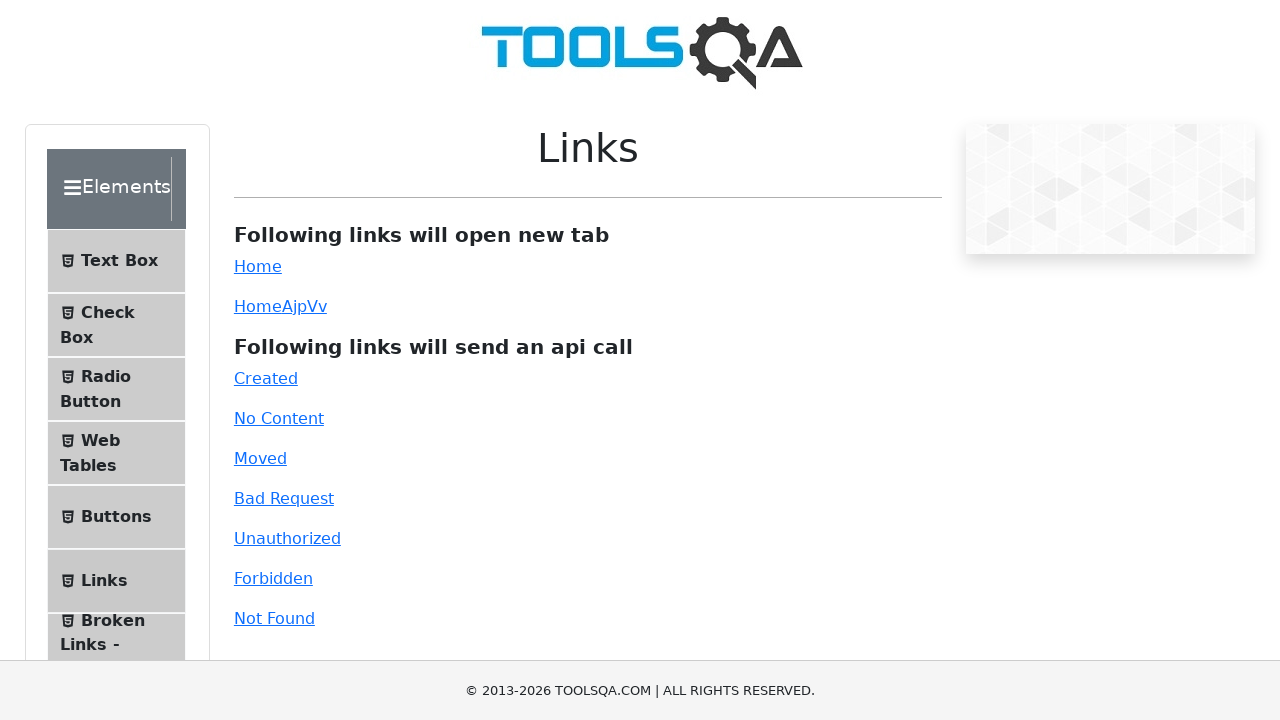

Verified page header displays 'Links'
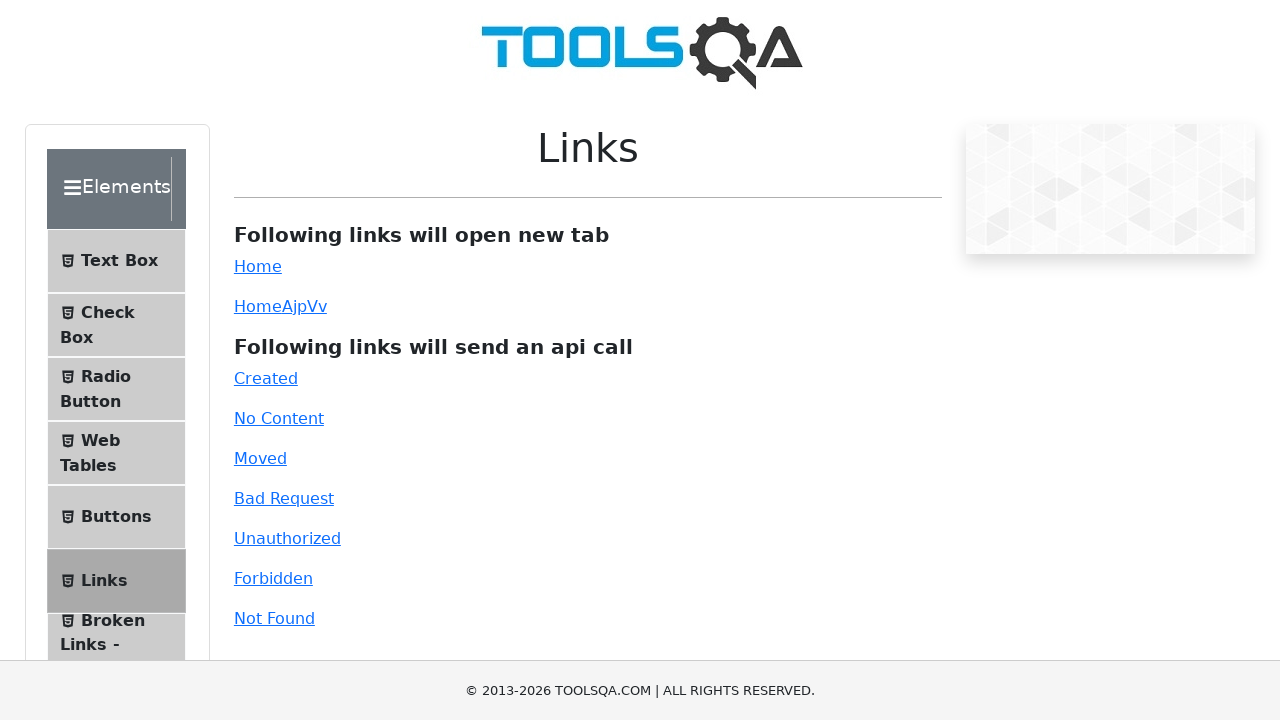

Navigated back to forms page for next iteration
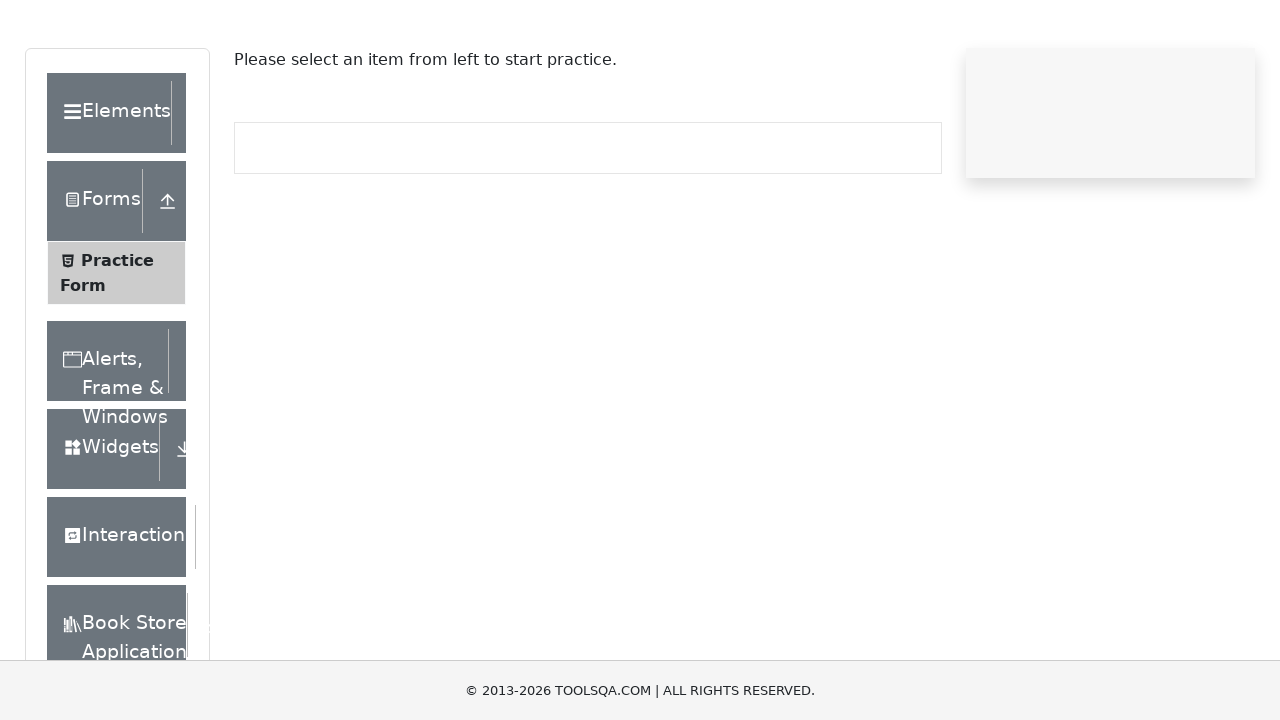

Clicked on Elements accordion at (109, 189) on xpath=//*[text()='Elements']
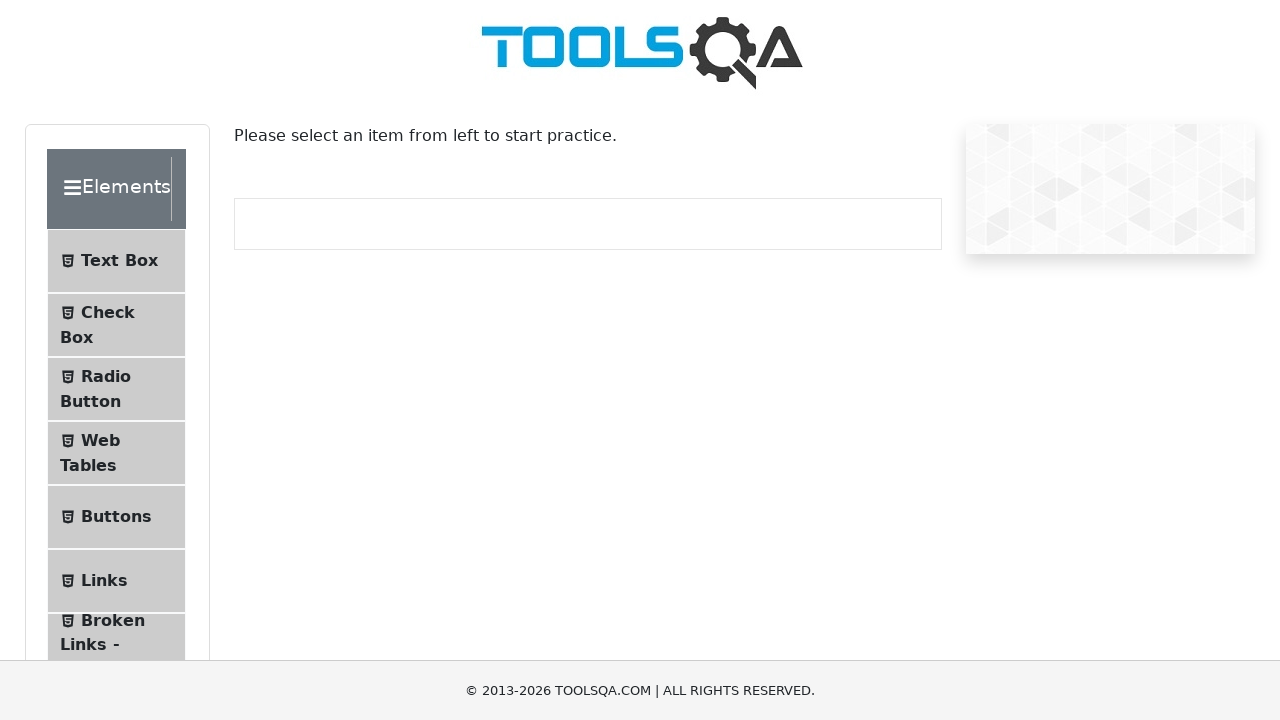

Clicked on menu item 'Broken Links - Images' at (113, 620) on //span[text()='Broken Links - Images']
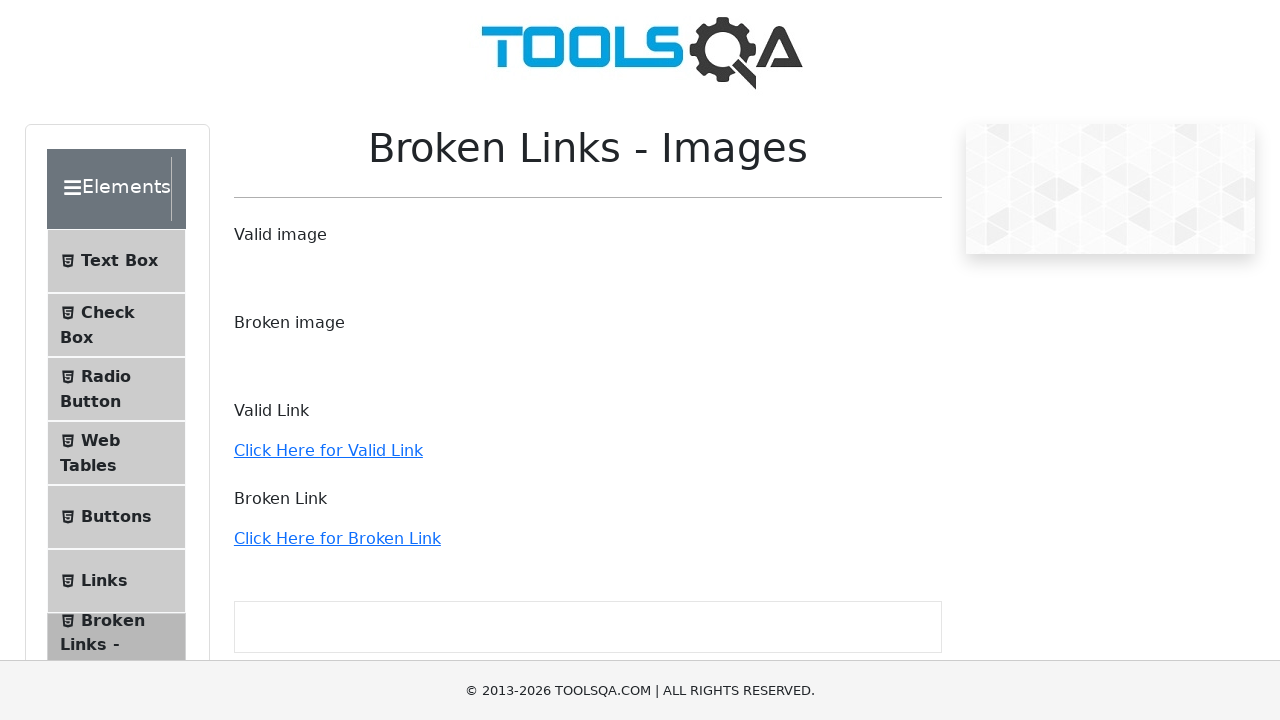

Verified page header displays 'Broken Links - Images'
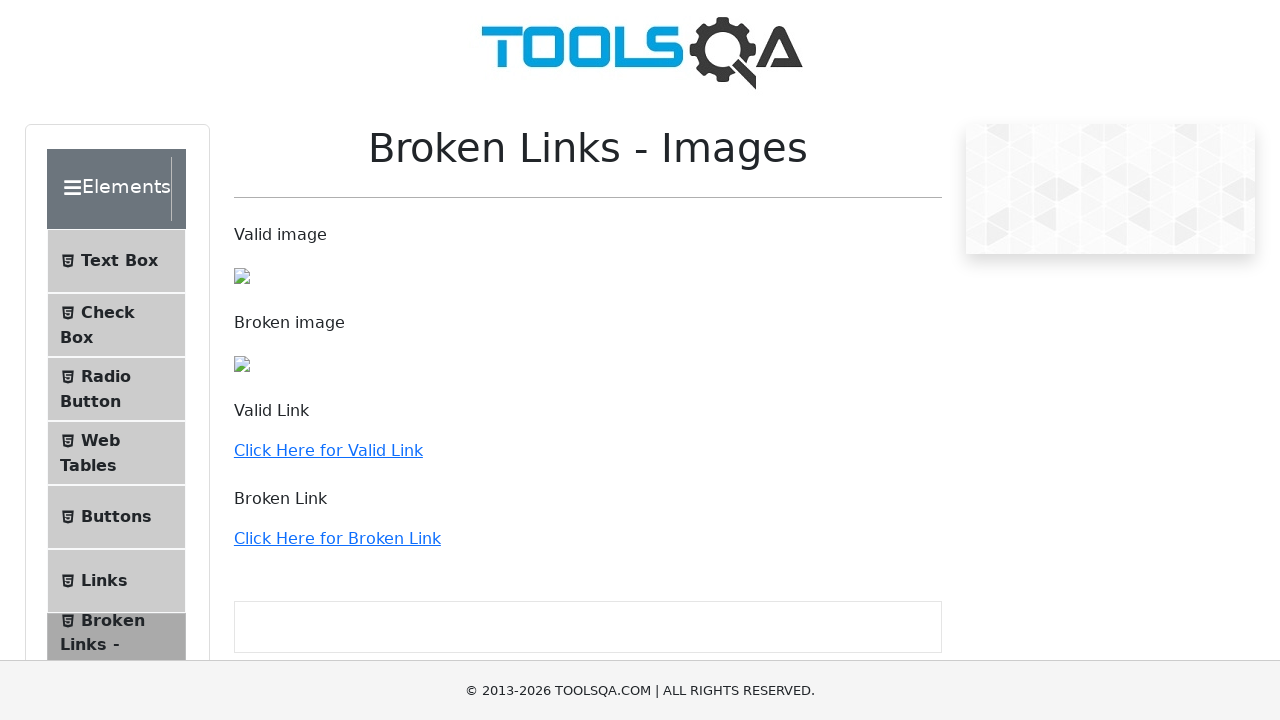

Navigated back to forms page for next iteration
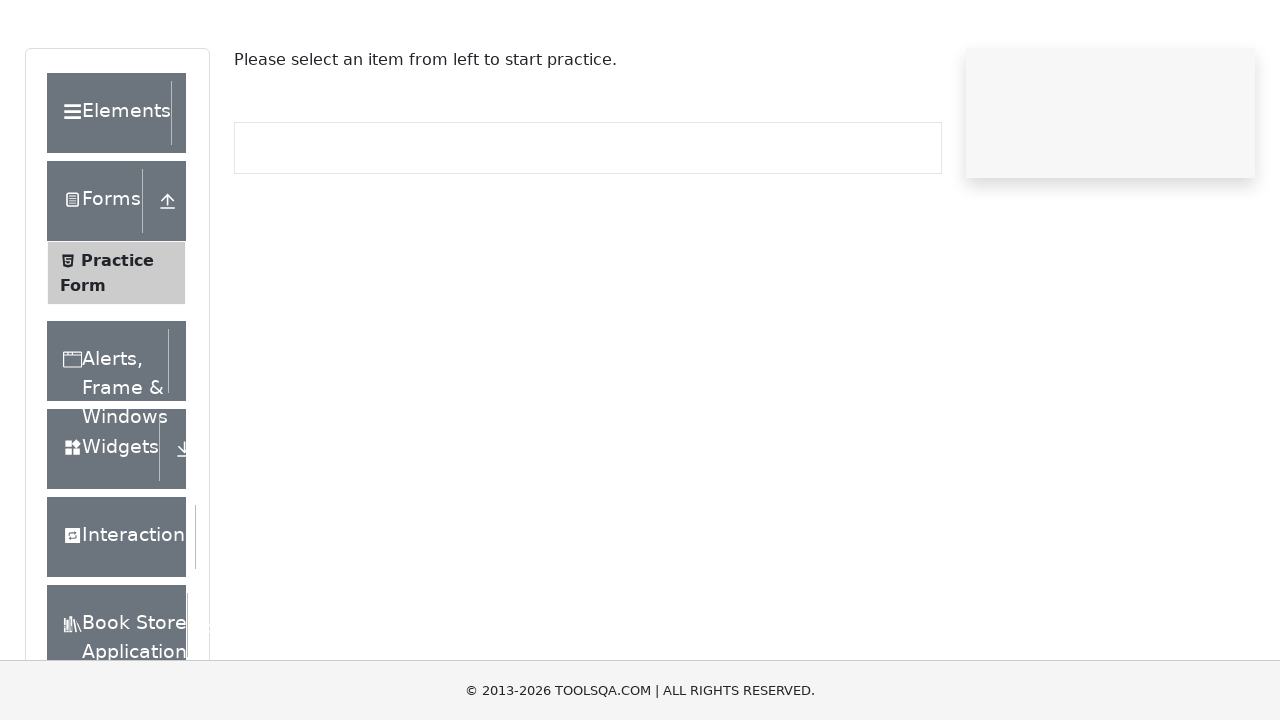

Clicked on Elements accordion at (109, 189) on xpath=//*[text()='Elements']
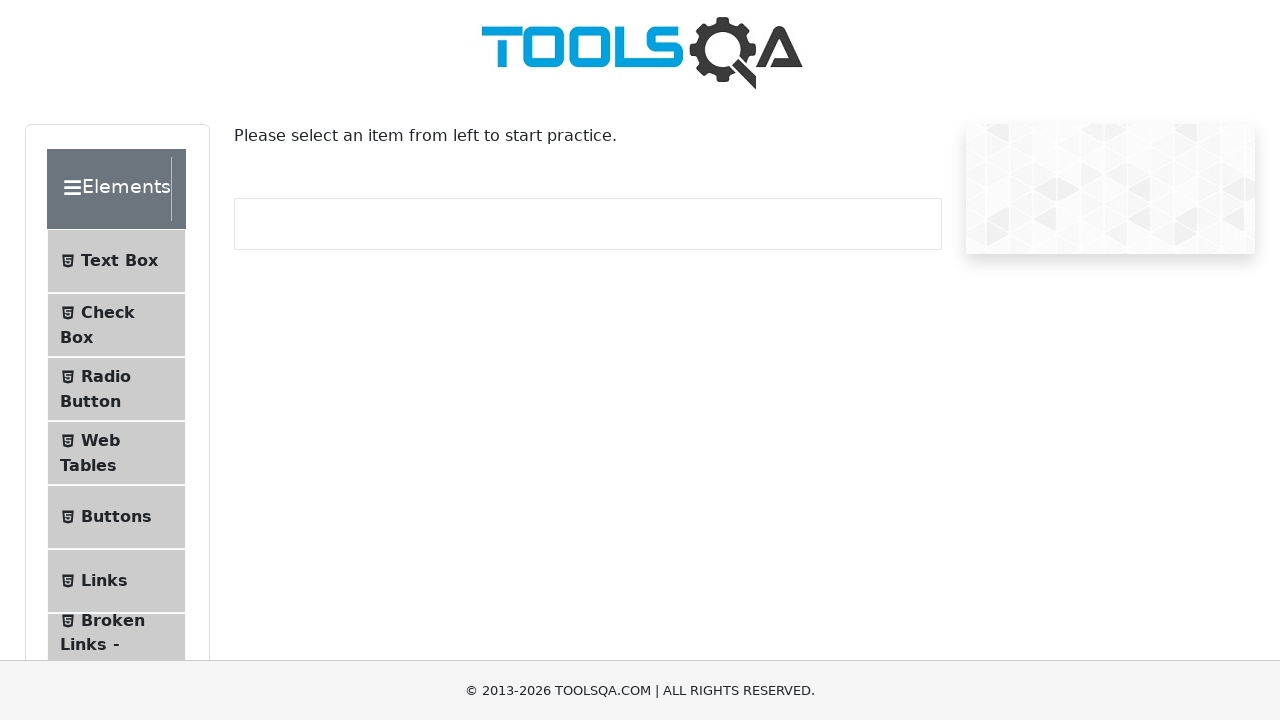

Clicked on menu item 'Upload and Download' at (112, 335) on //span[text()='Upload and Download']
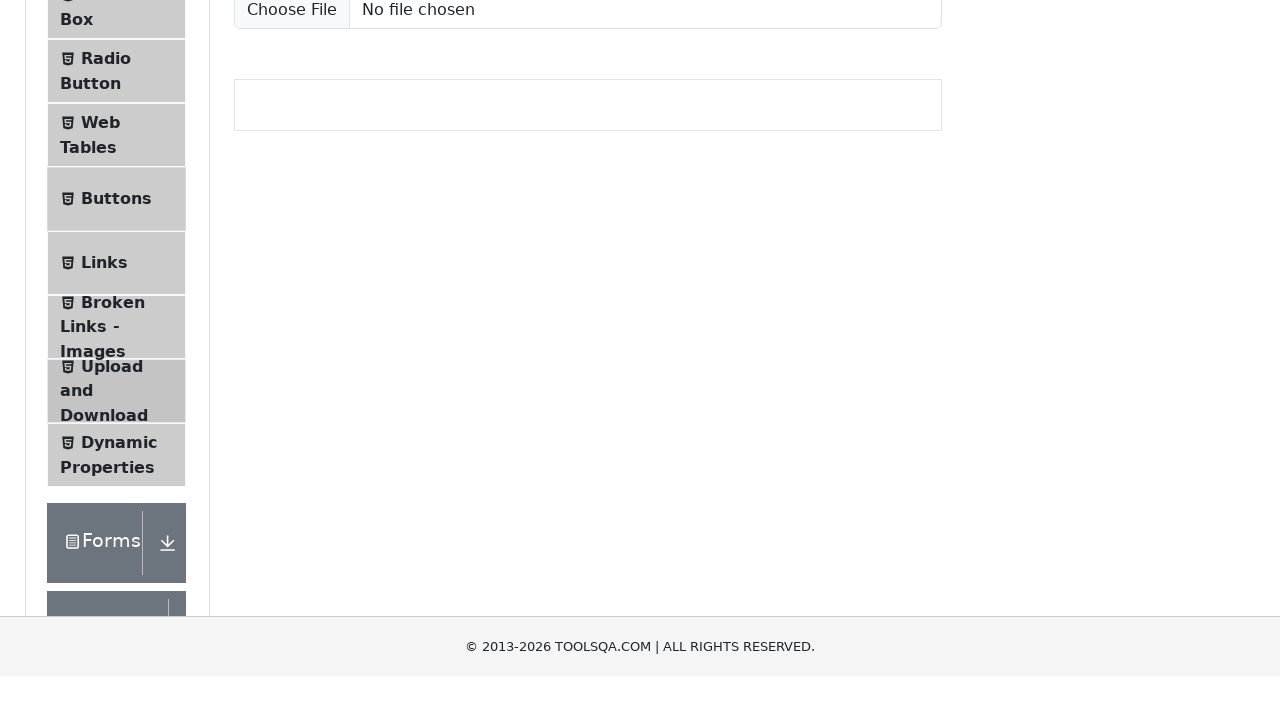

Verified page header displays 'Upload and Download'
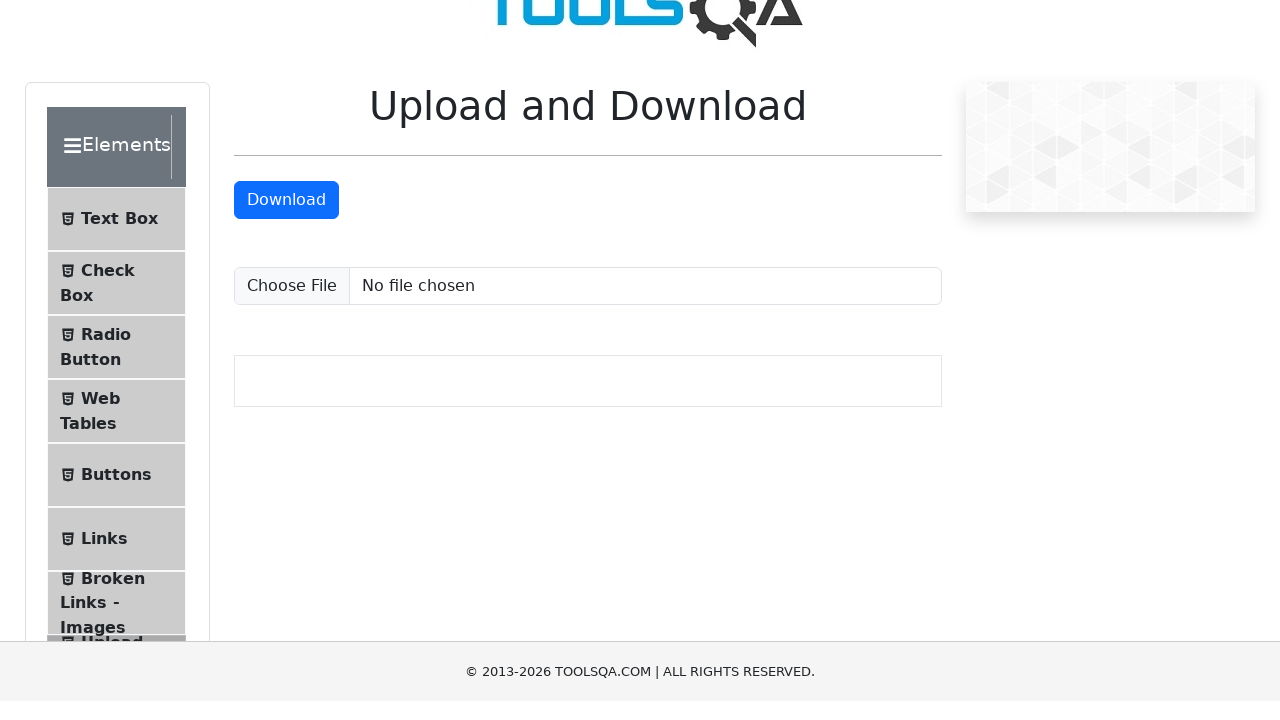

Navigated back to forms page for next iteration
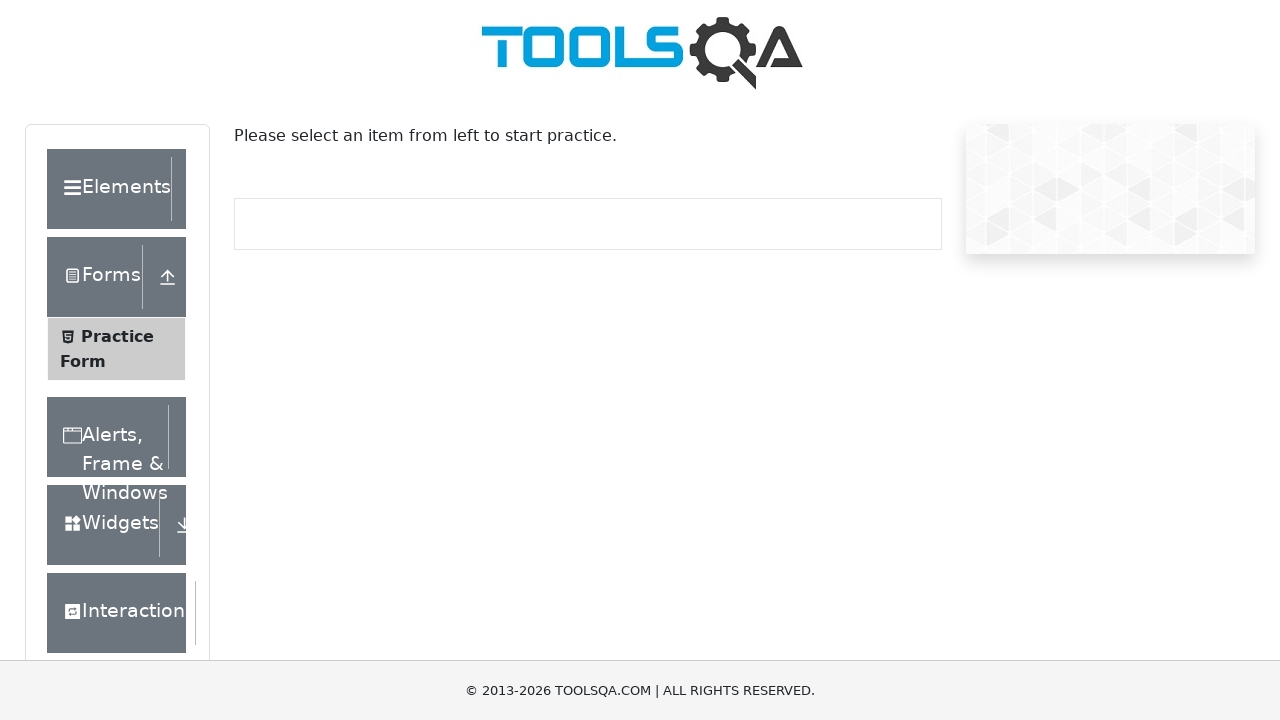

Clicked on Elements accordion at (109, 189) on xpath=//*[text()='Elements']
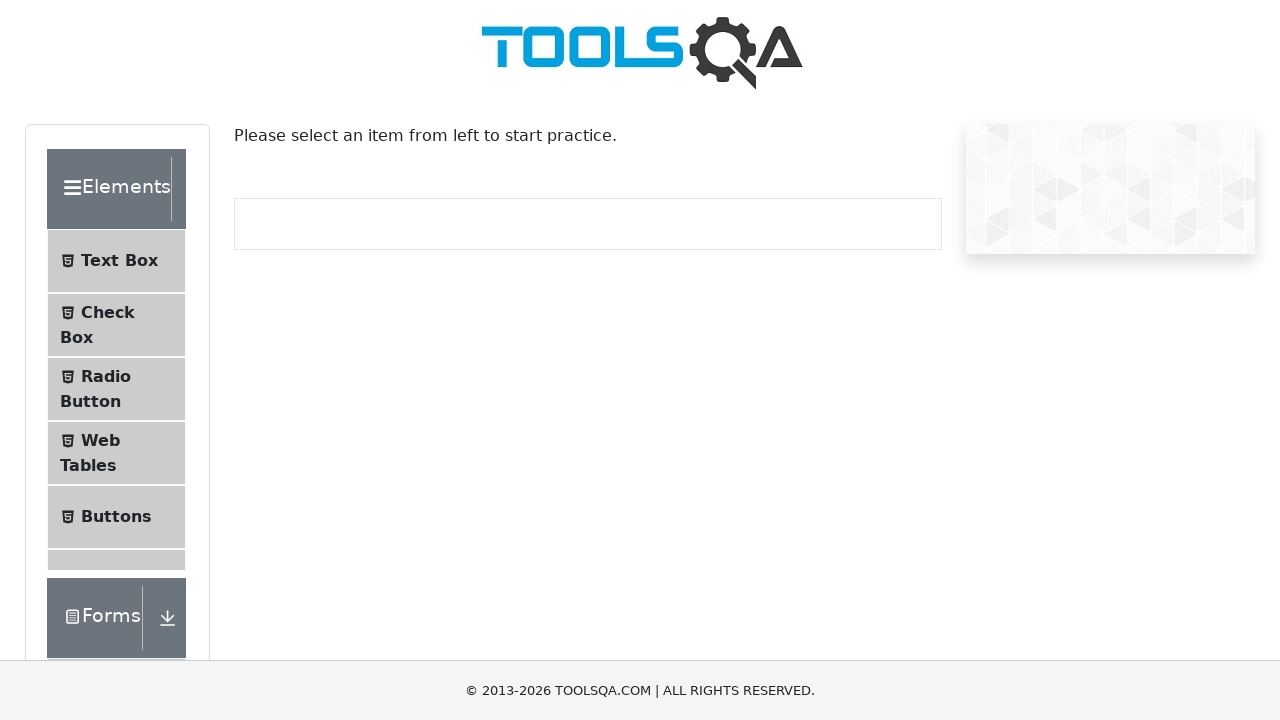

Clicked on menu item 'Dynamic Properties' at (119, 348) on //span[text()='Dynamic Properties']
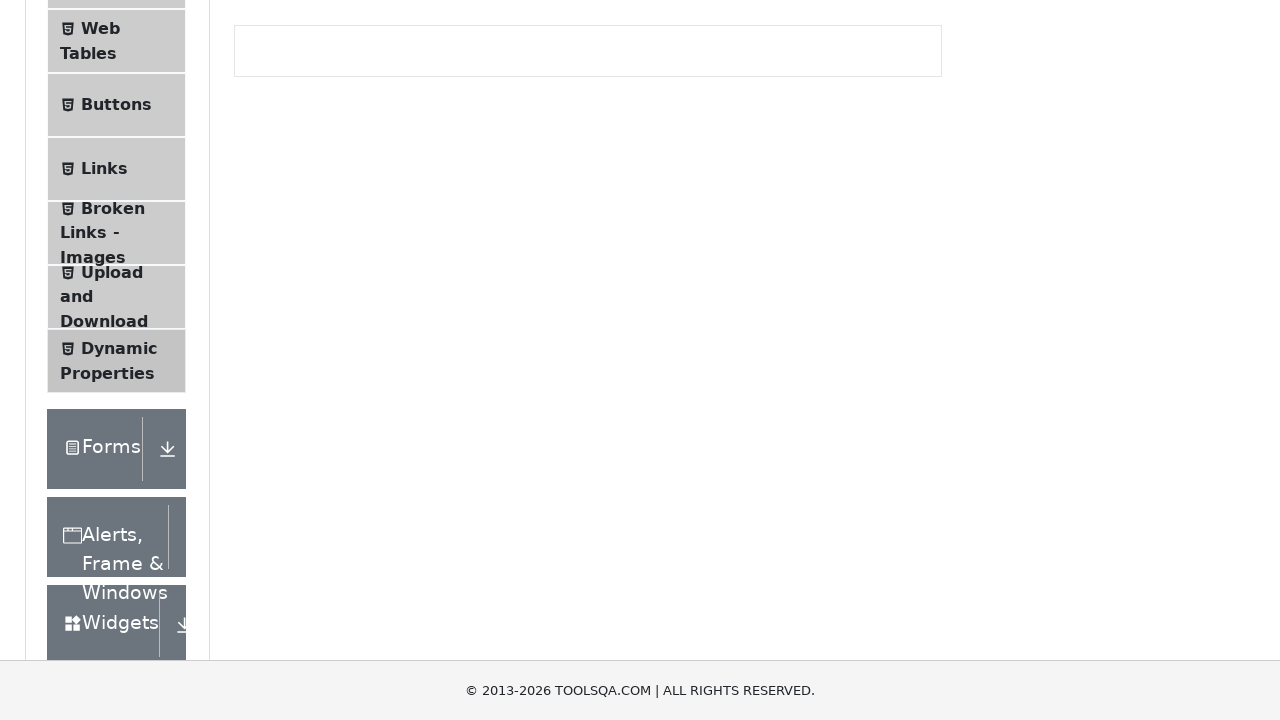

Verified page header displays 'Dynamic Properties'
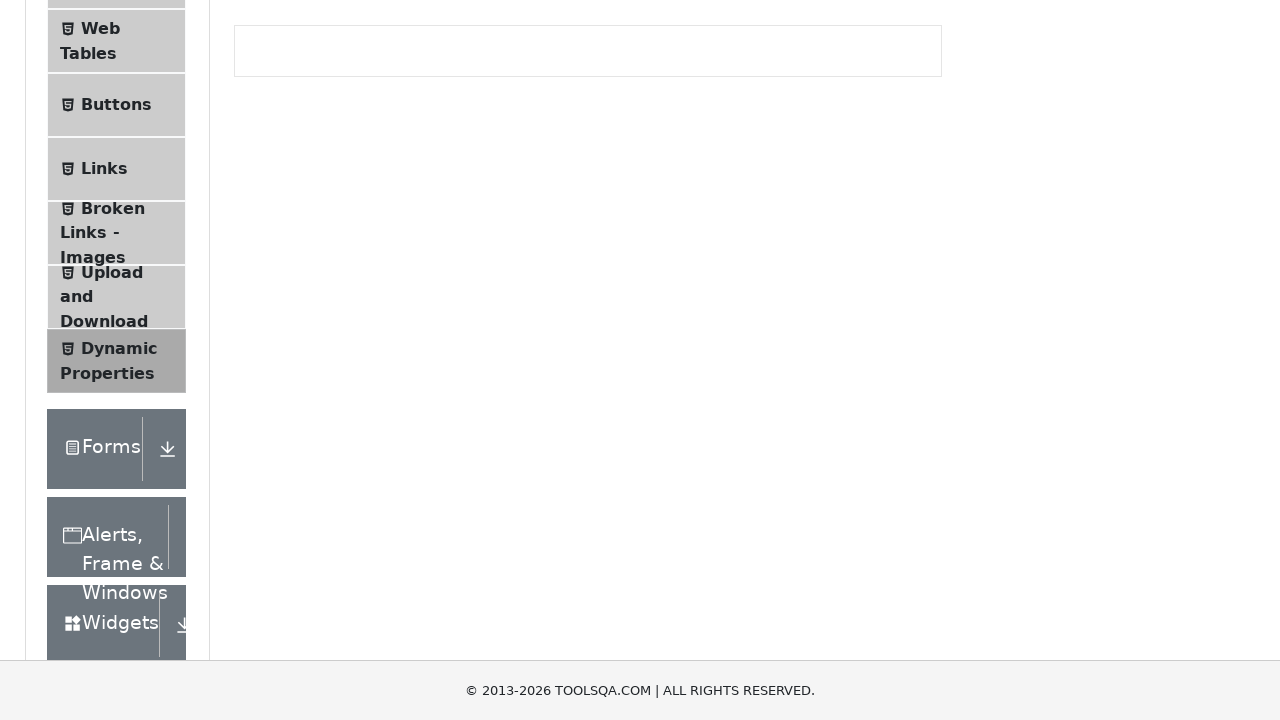

Navigated back to forms page for next iteration
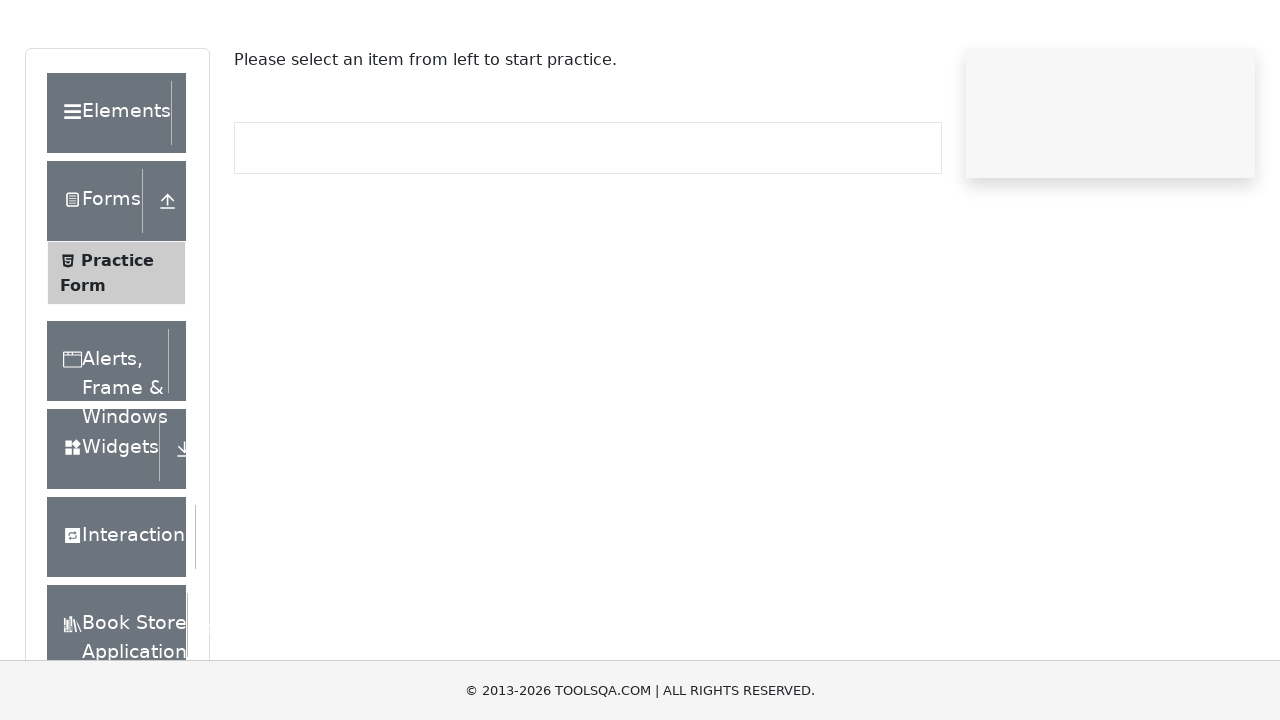

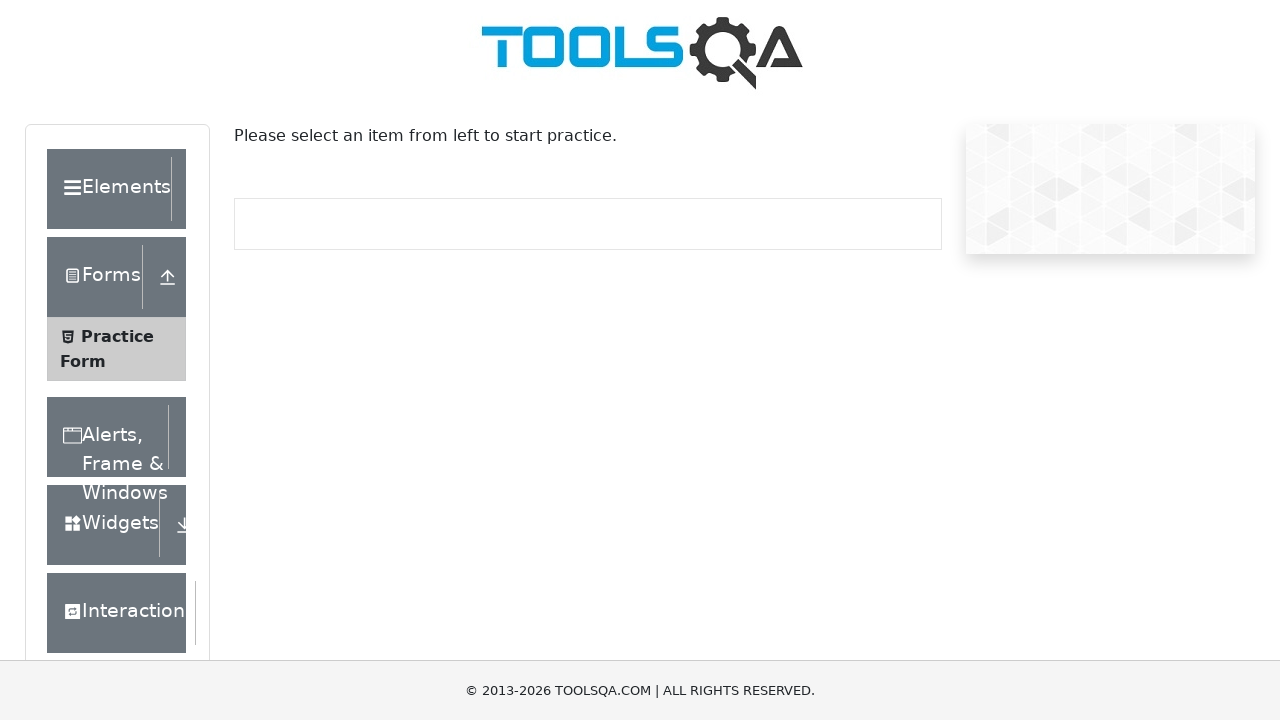